Opens Hepsiburada (Turkish e-commerce site) homepage and waits for page to load

Starting URL: https://hepsiburada.com

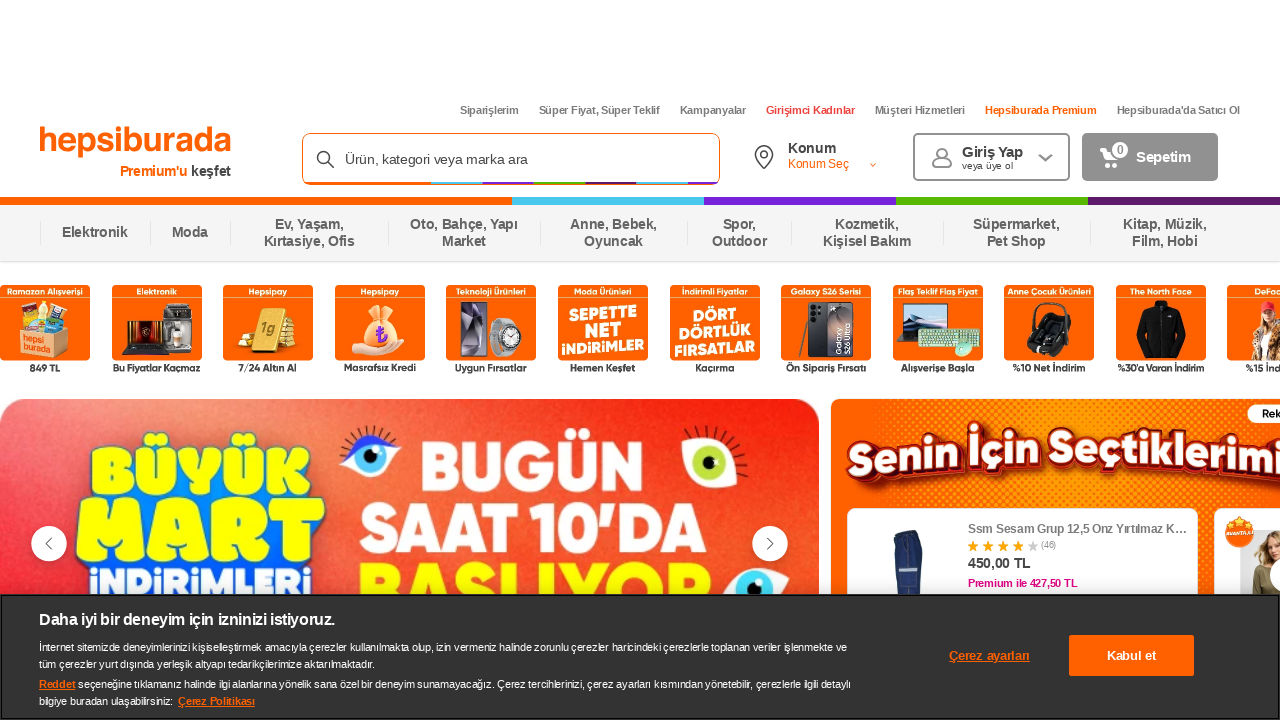

Hepsiburada homepage loaded - DOM content ready
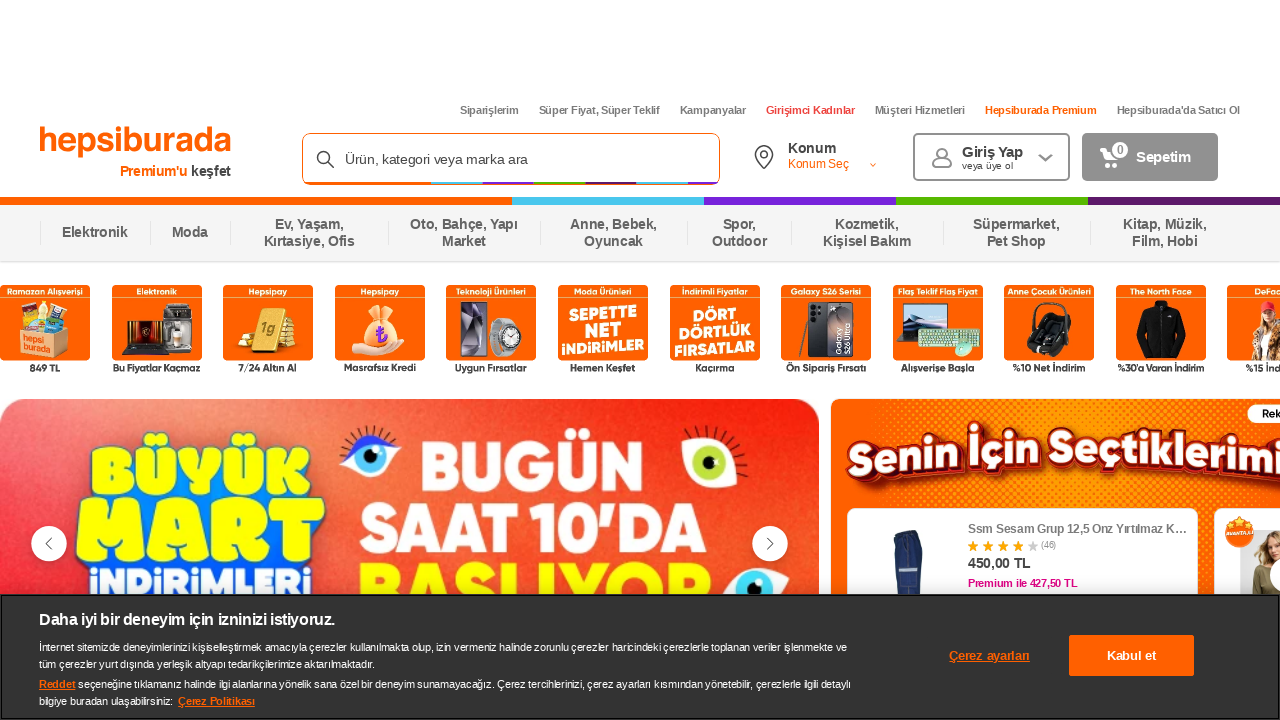

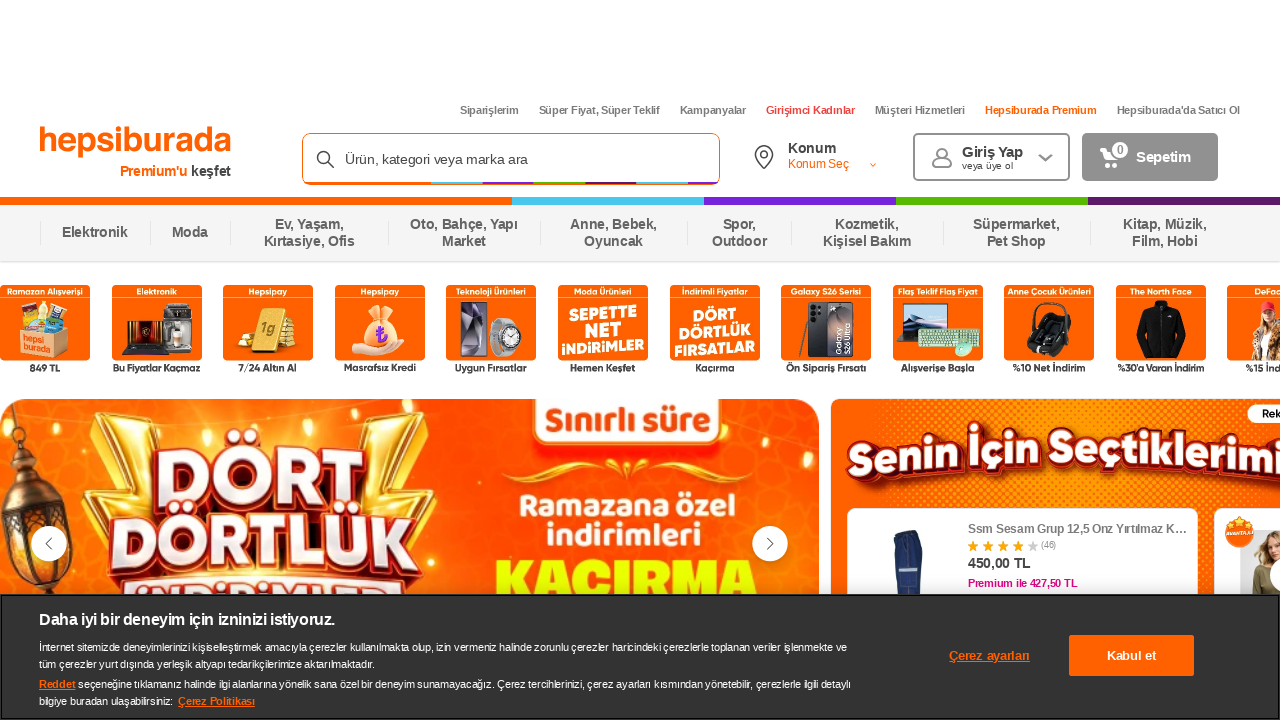